Tests the dynamic controls page on a mobile device viewport by verifying that an input field can be enabled via button click and then accepting text input.

Starting URL: https://the-internet.herokuapp.com/dynamic_controls

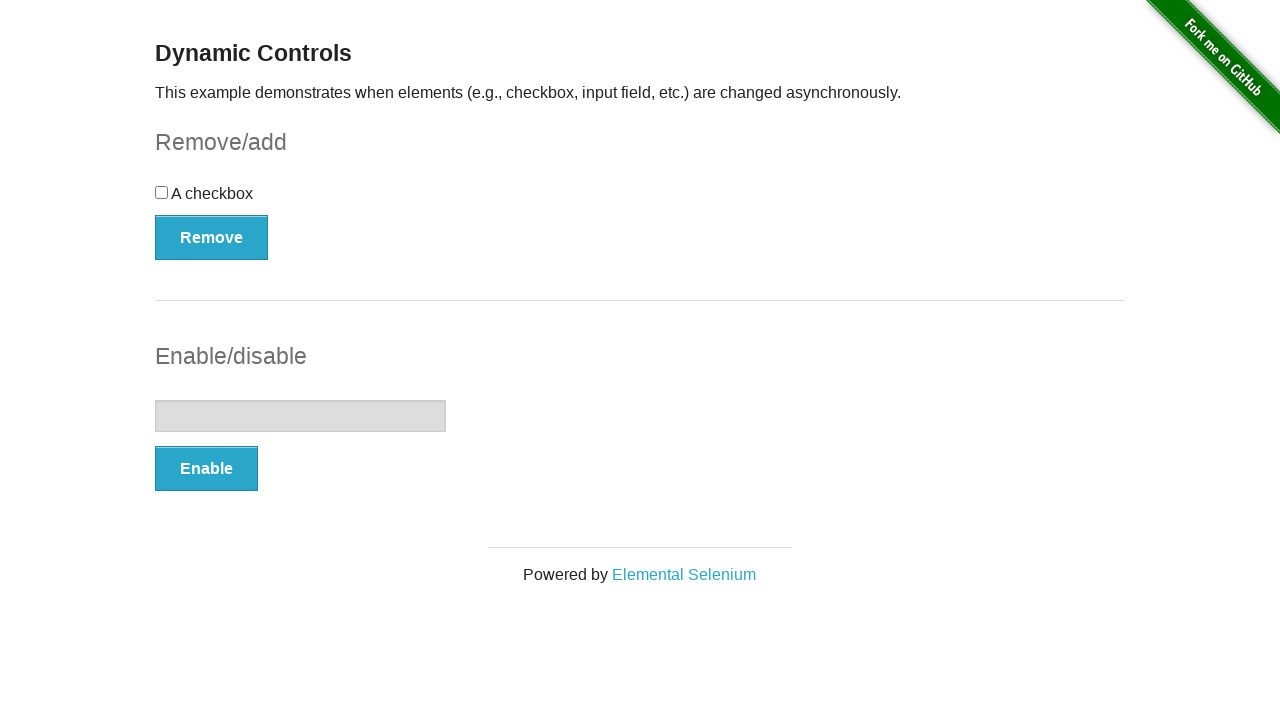

Verified input field is initially disabled
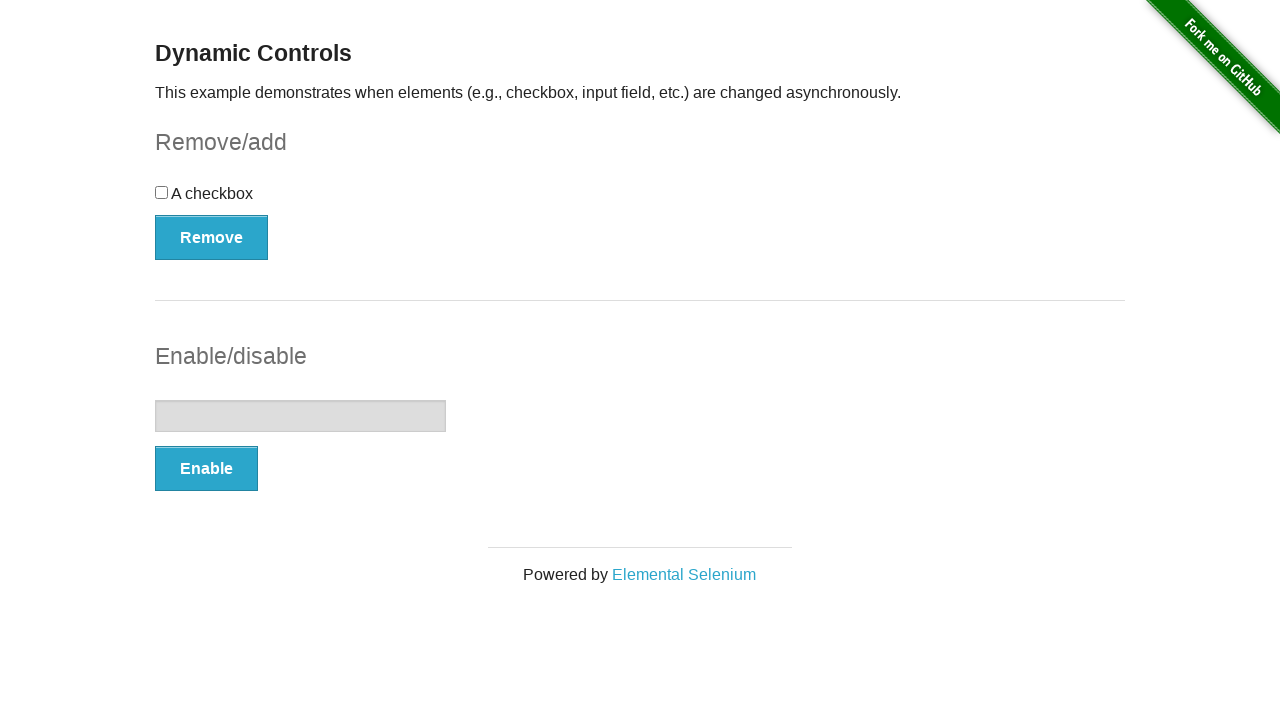

Clicked Enable button to activate input field at (206, 469) on button:has-text('Enable')
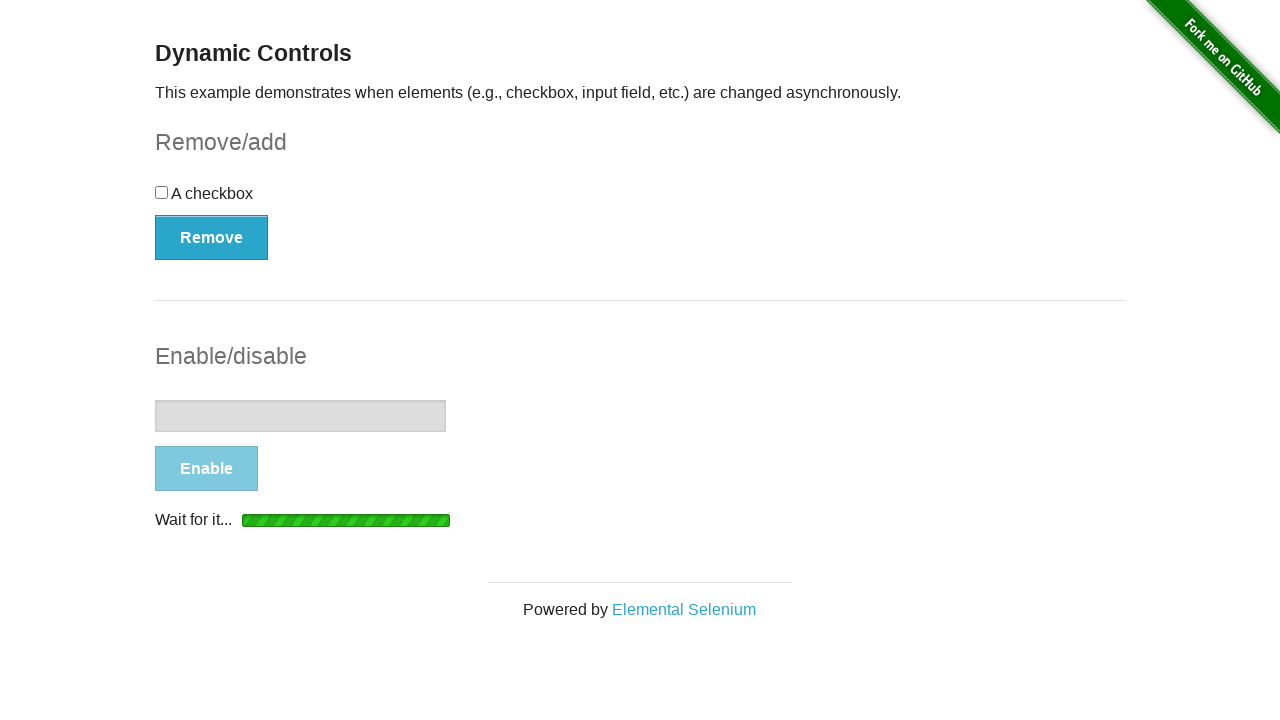

Waited for 'Enabled' message to appear
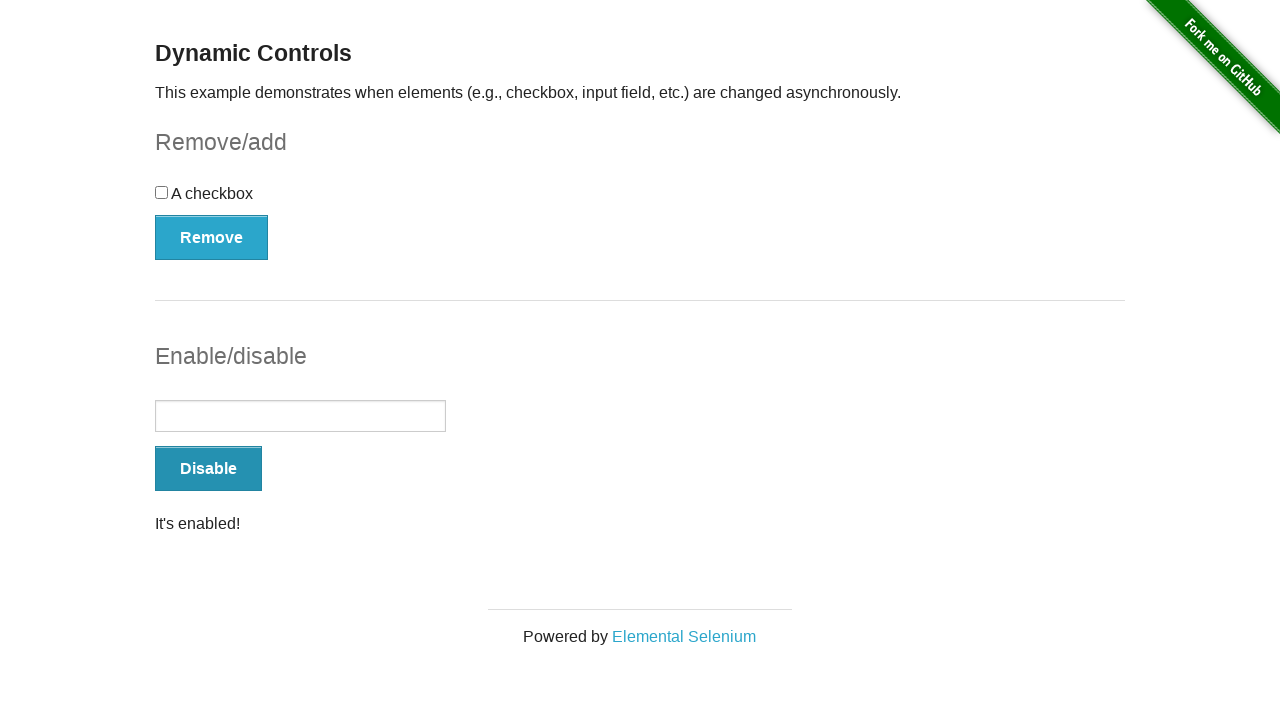

Verified input field is now enabled
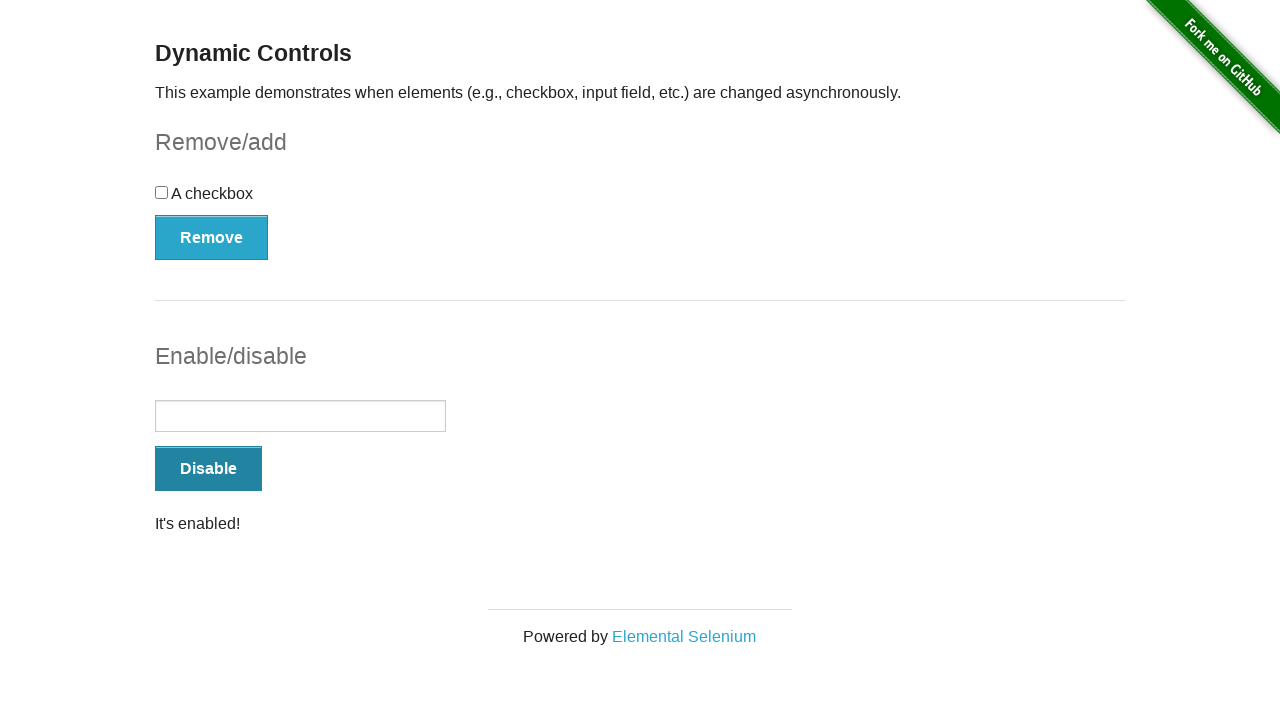

Filled input field with 'Test input on mobile device' on input[type='text']
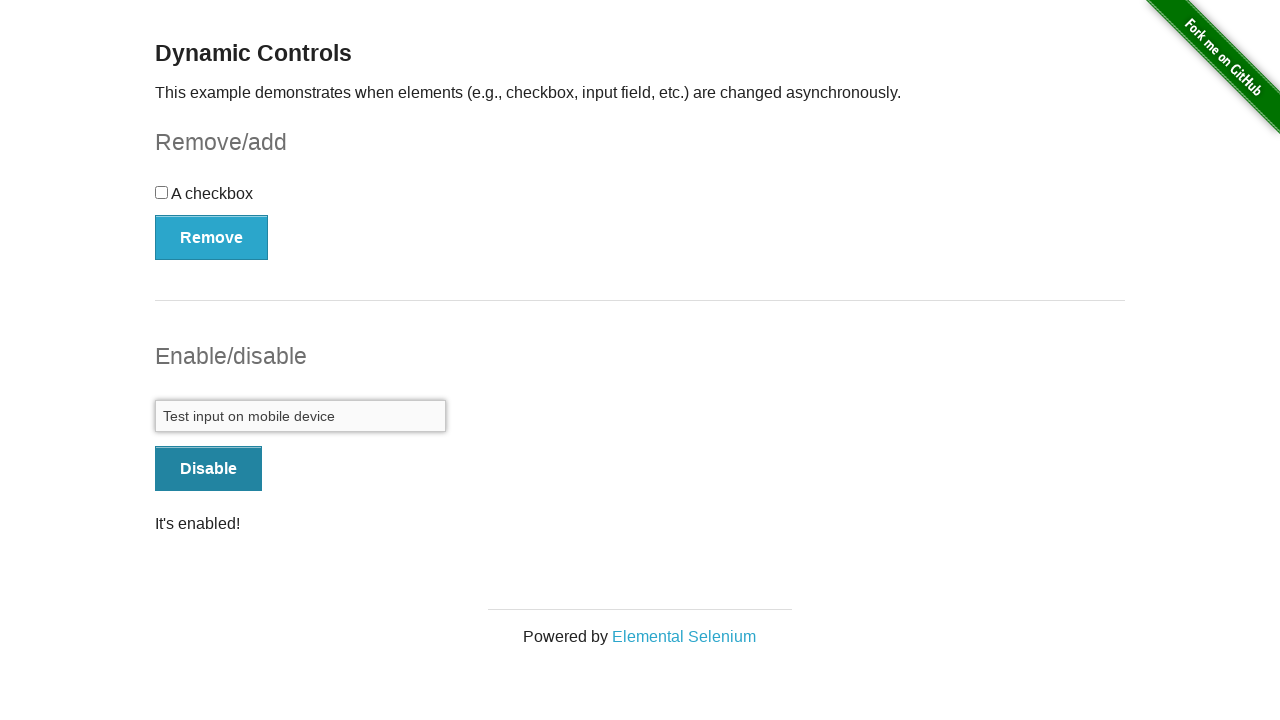

Verified input field contains the correct text 'Test input on mobile device'
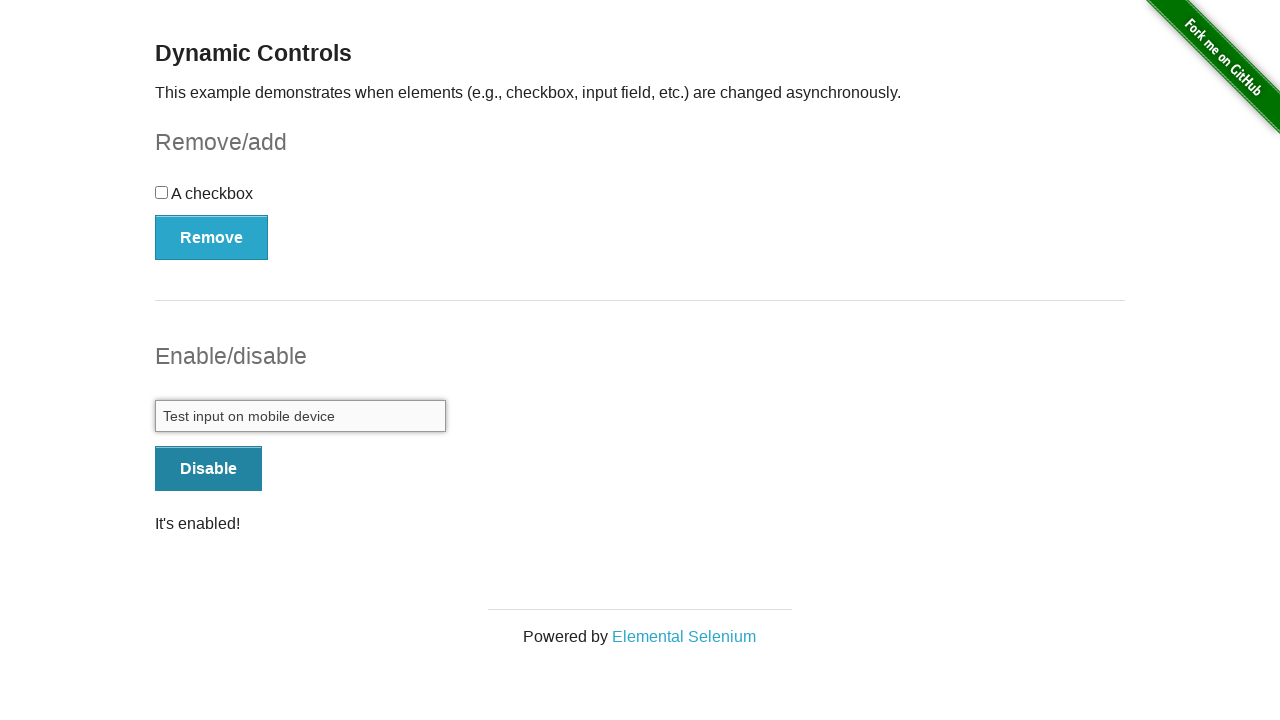

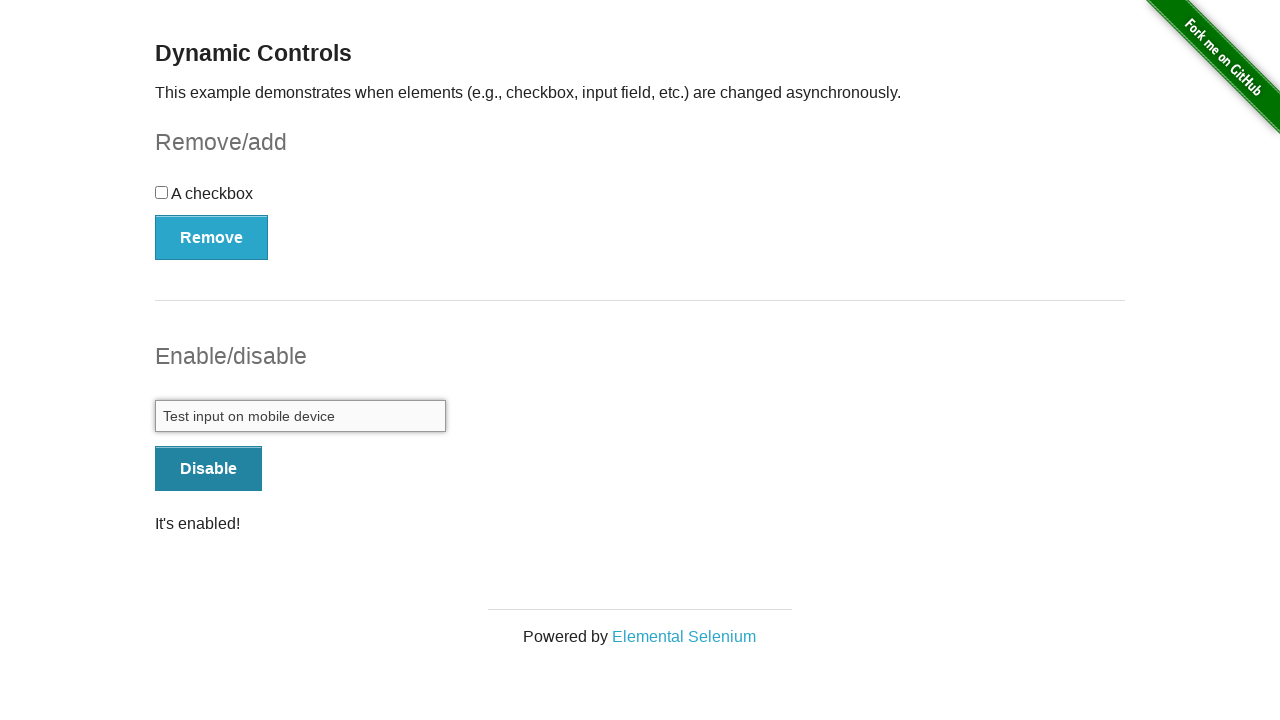